Tests reverse drag and drop by first dragging A to B, then dragging B back to A, verifying the column text changes with each drag operation.

Starting URL: https://the-internet.herokuapp.com/drag_and_drop

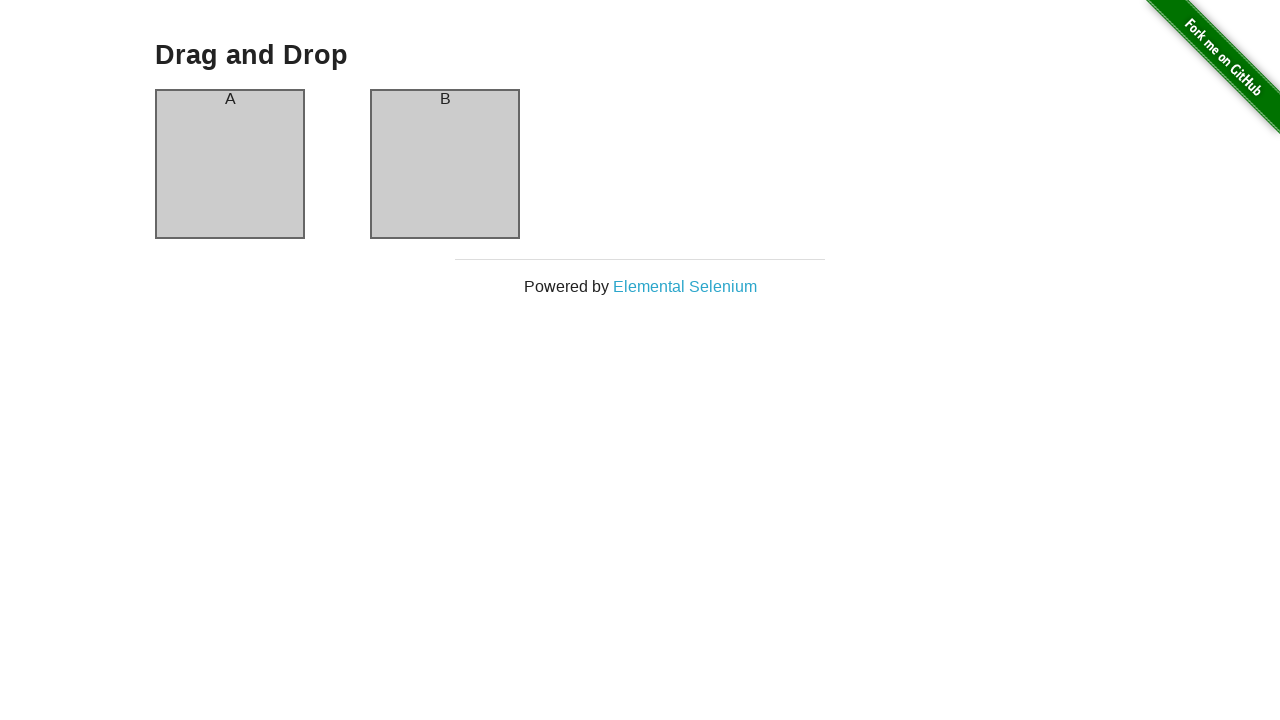

Located column A element
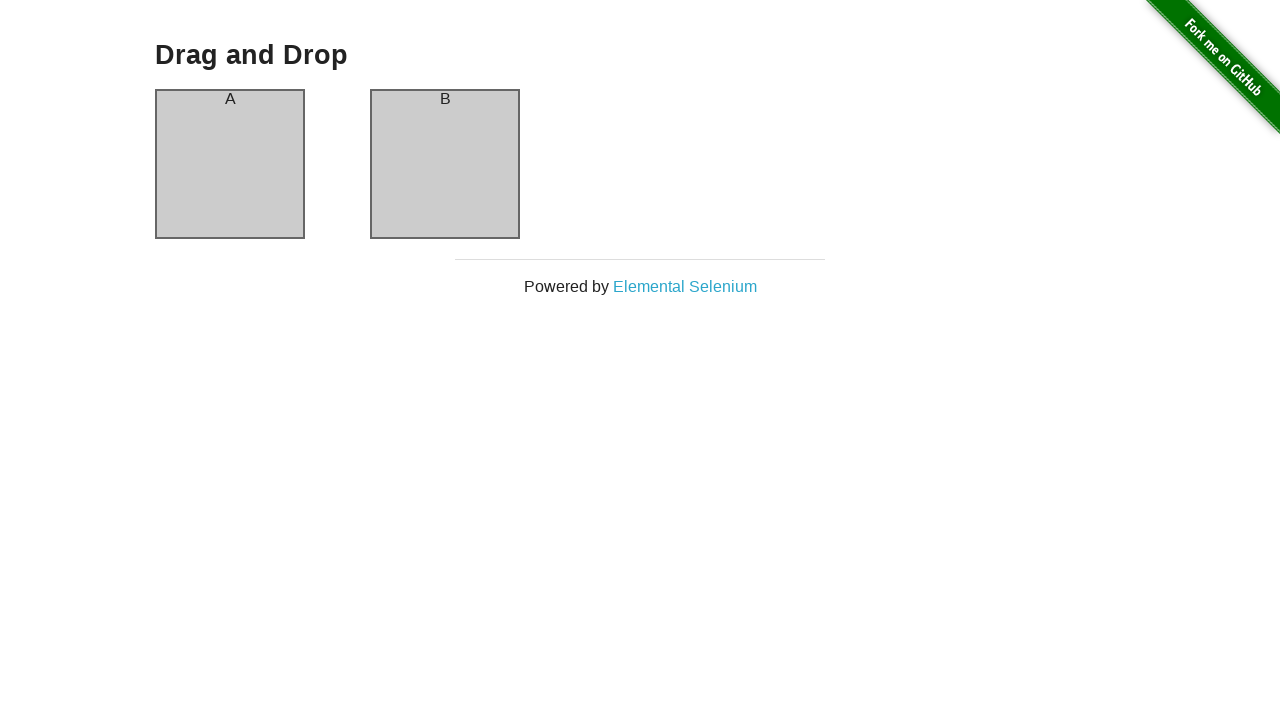

Located column B element
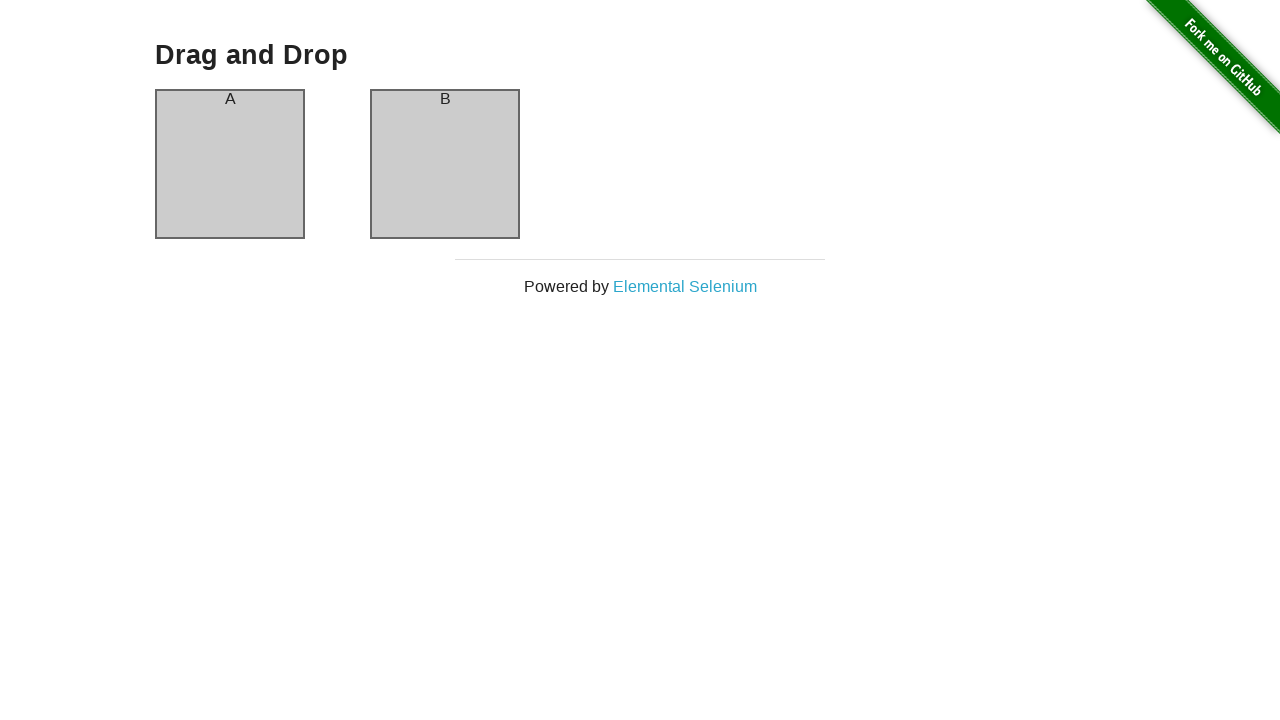

Dragged column A to column B at (445, 164)
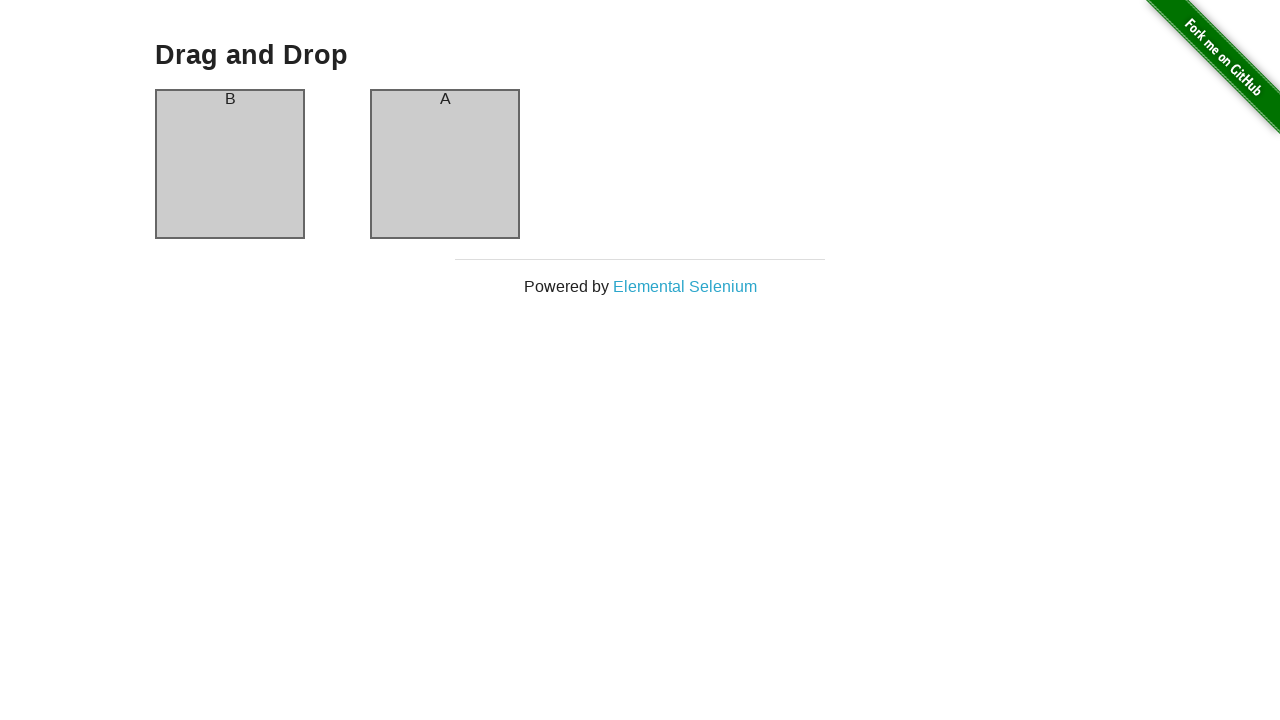

Waited 500ms for drag operation to complete
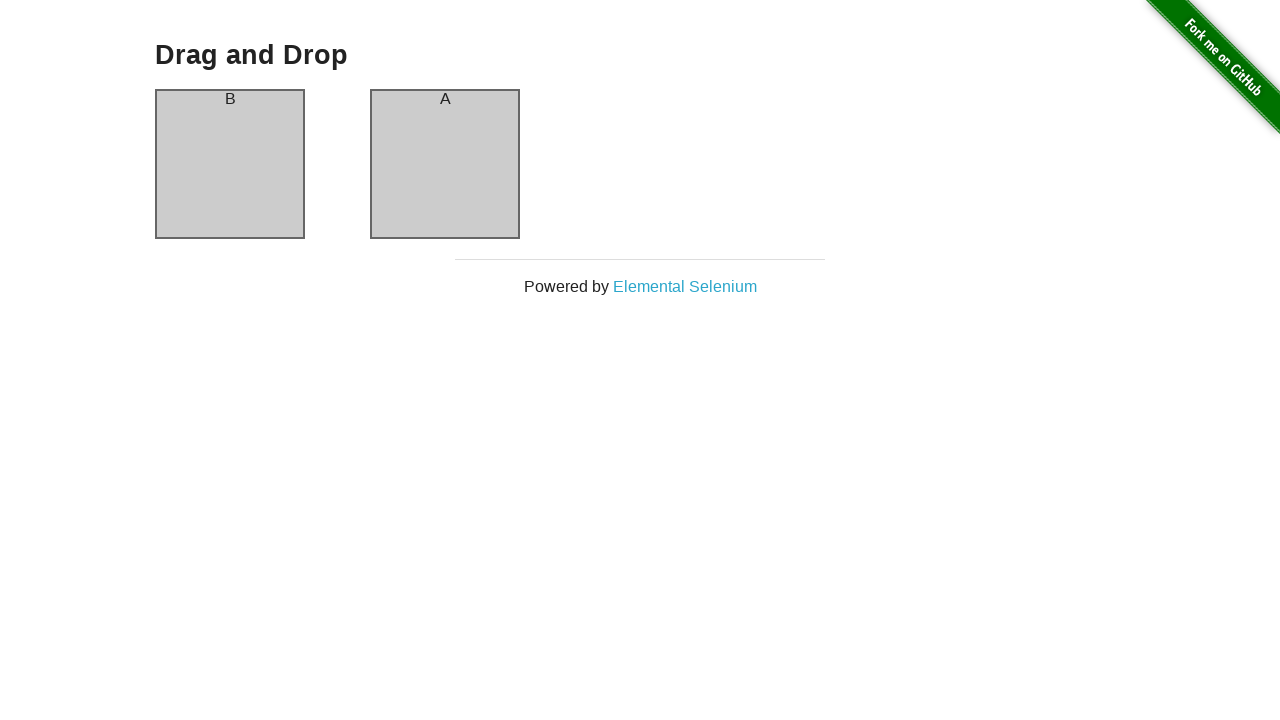

Retrieved text from column A after first drag
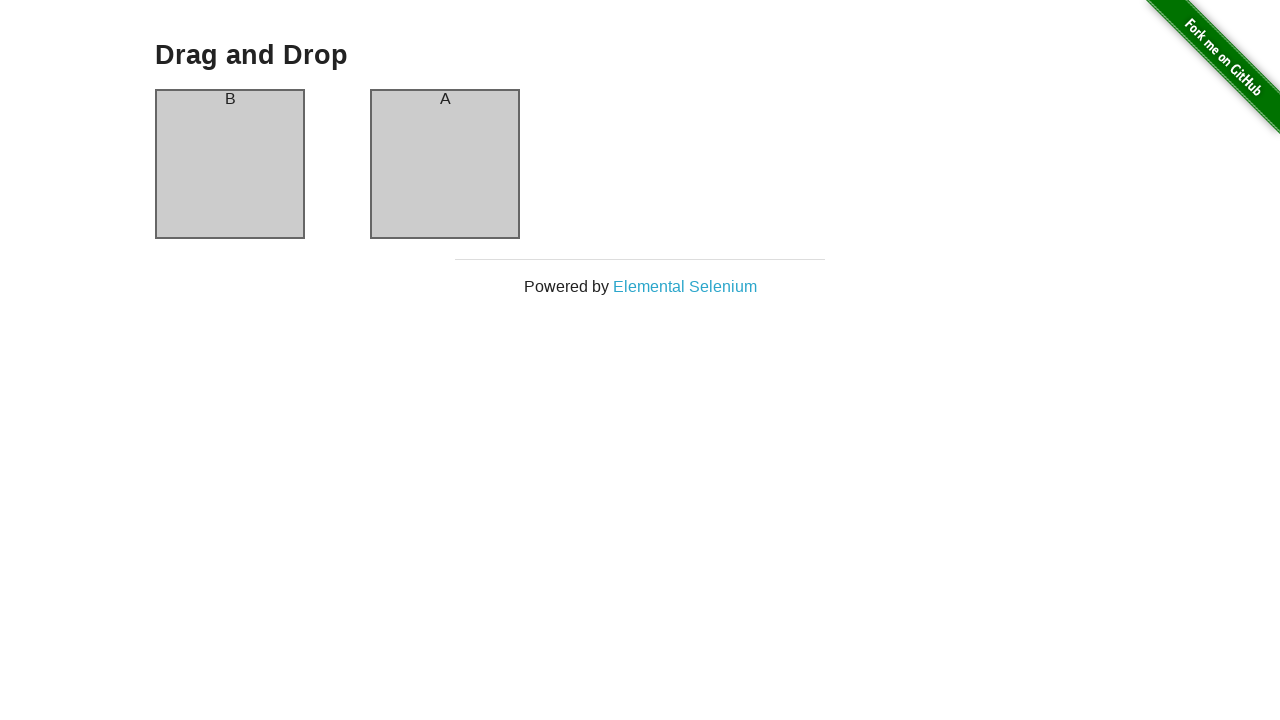

Retrieved text from column B after first drag
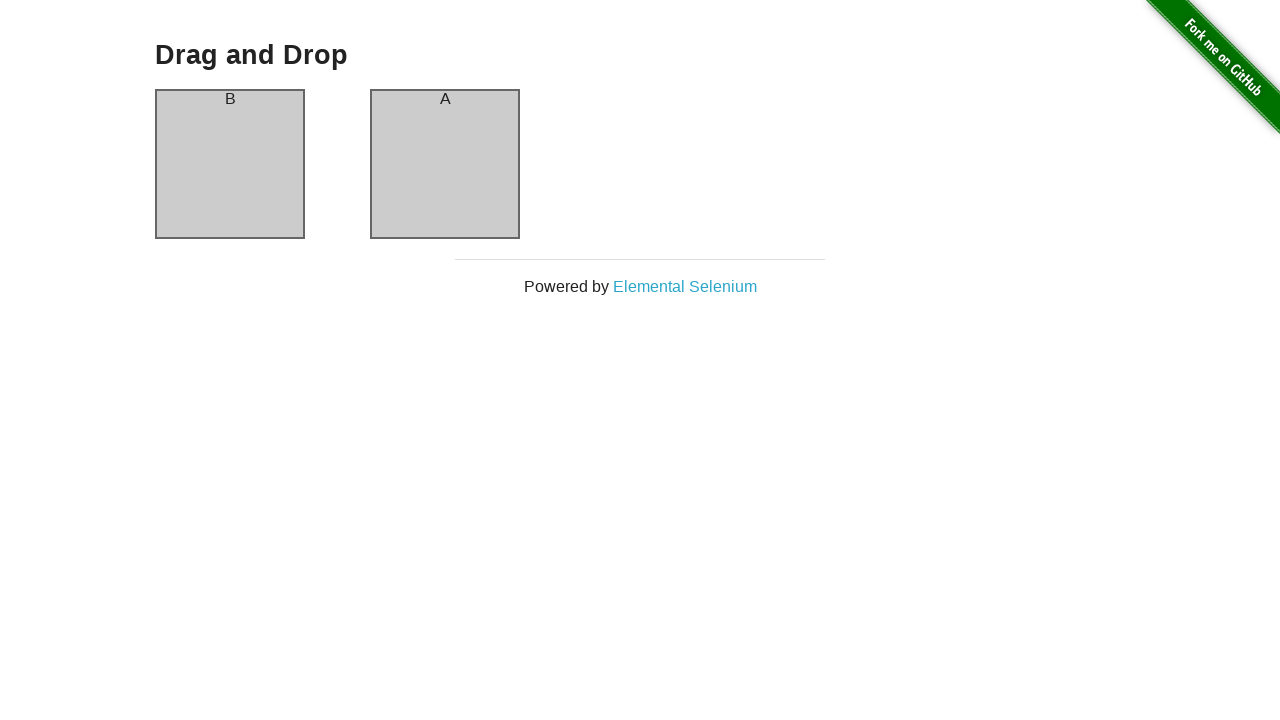

Dragged column B back to column A (reverse drag) at (230, 164)
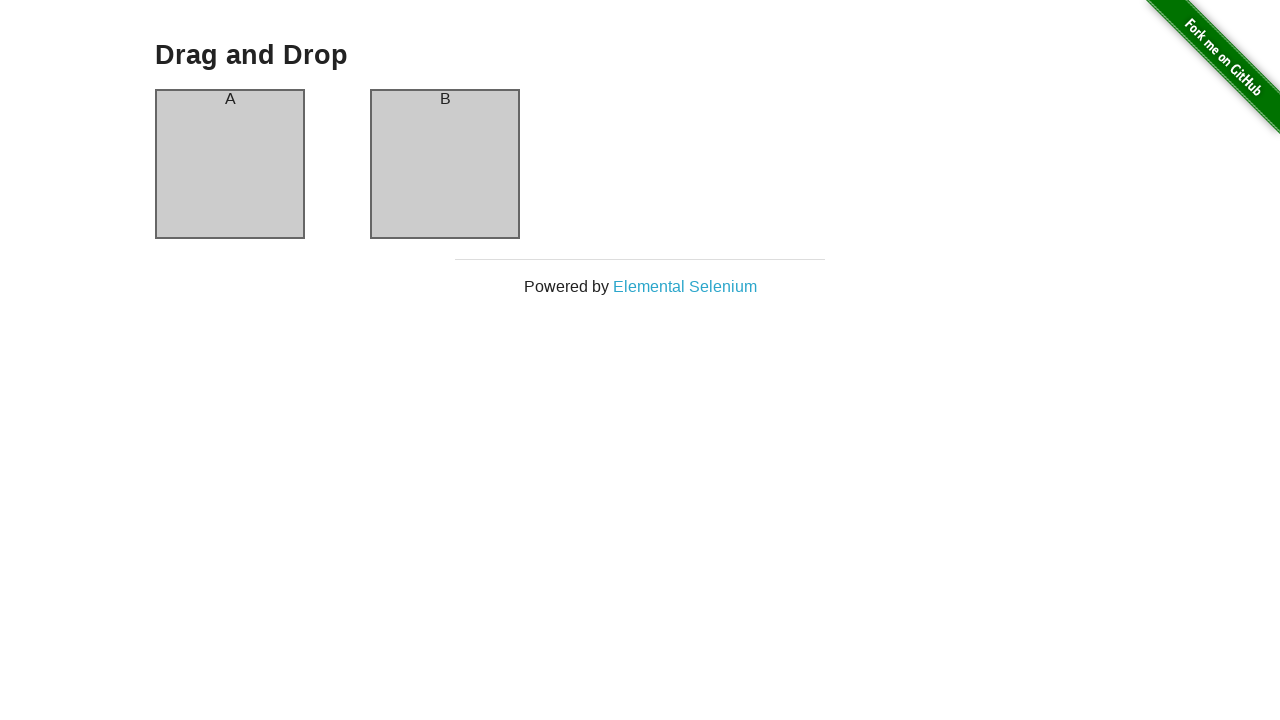

Waited 500ms for reverse drag operation to complete
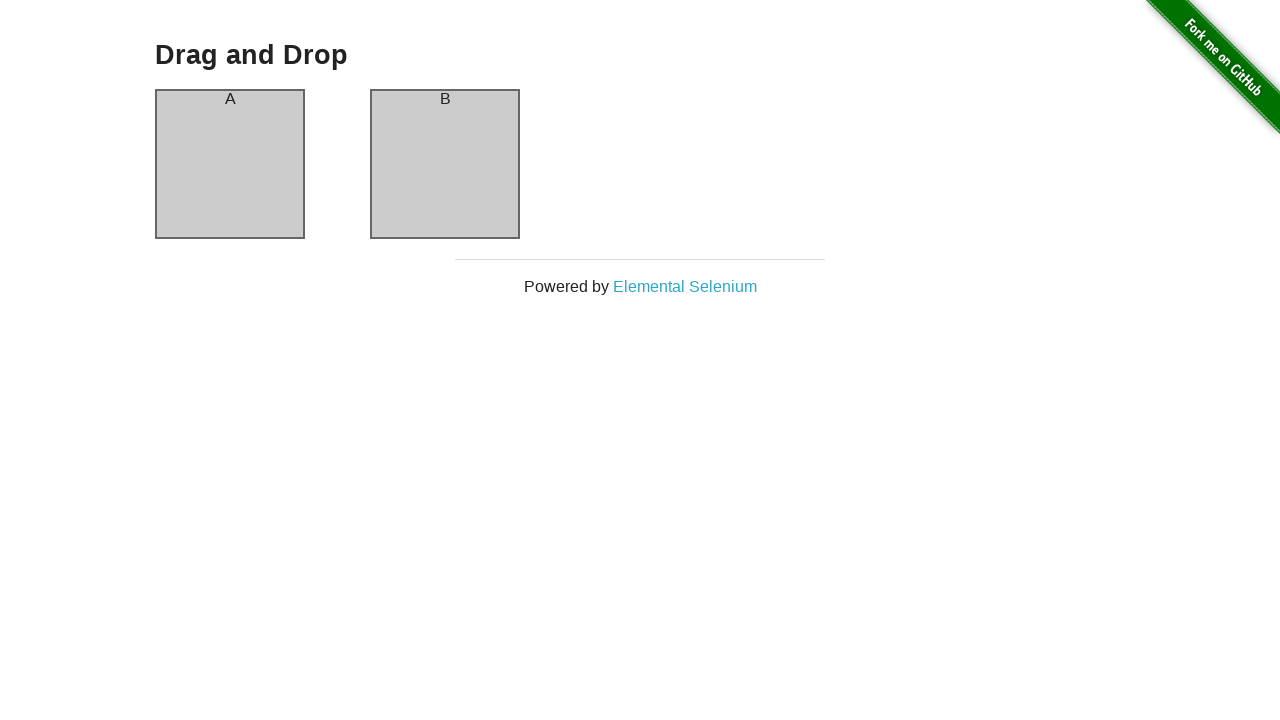

Retrieved text from column A after reverse drag
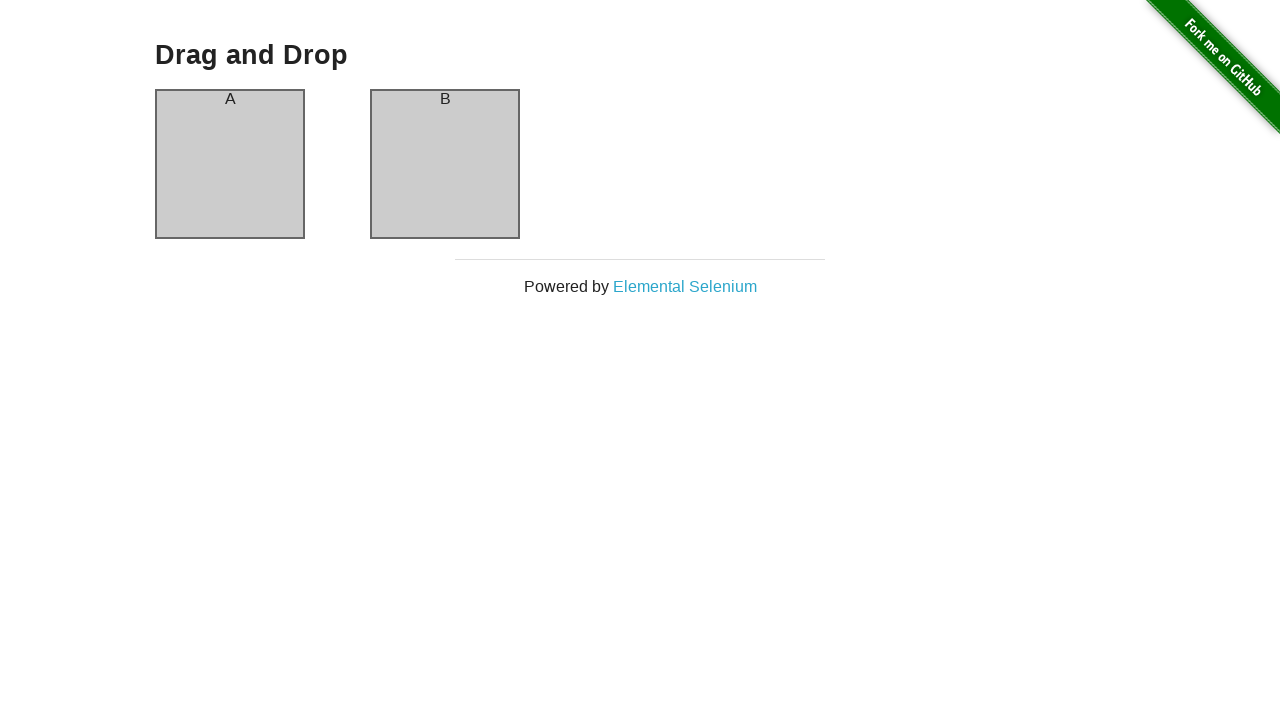

Retrieved text from column B after reverse drag
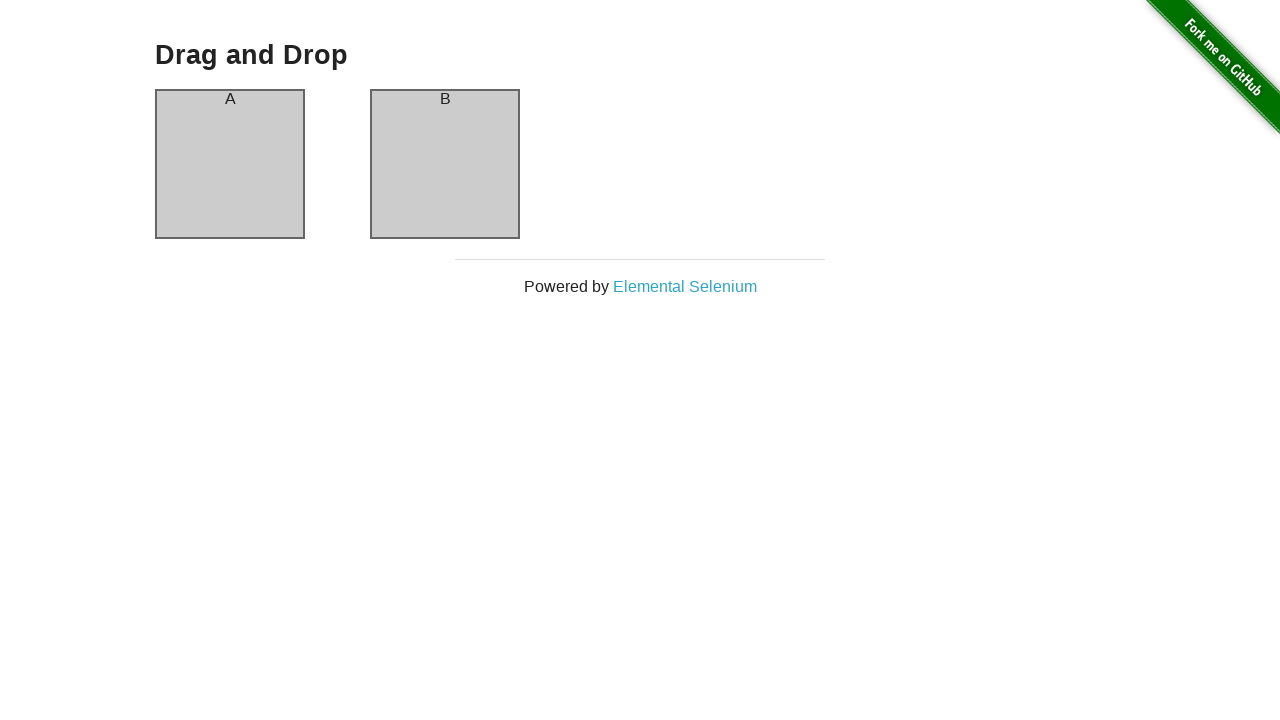

Asserted that column A text changed after reverse drag
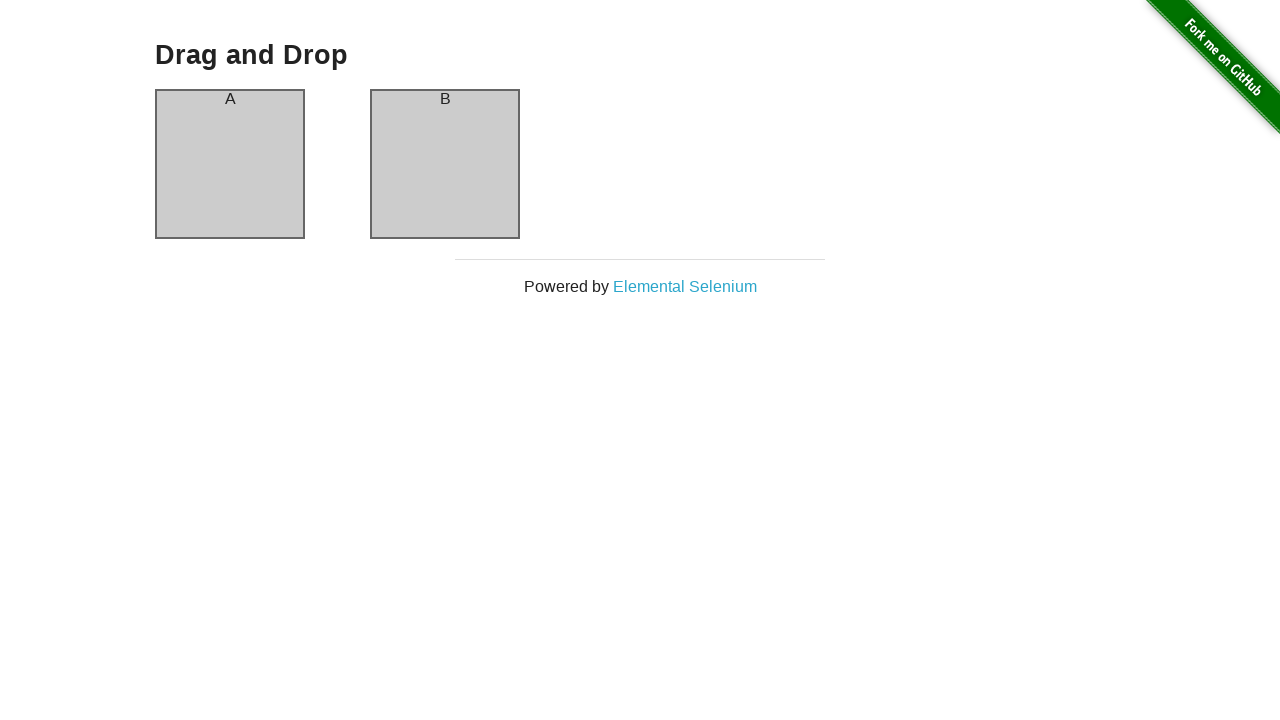

Asserted that column B text changed after reverse drag
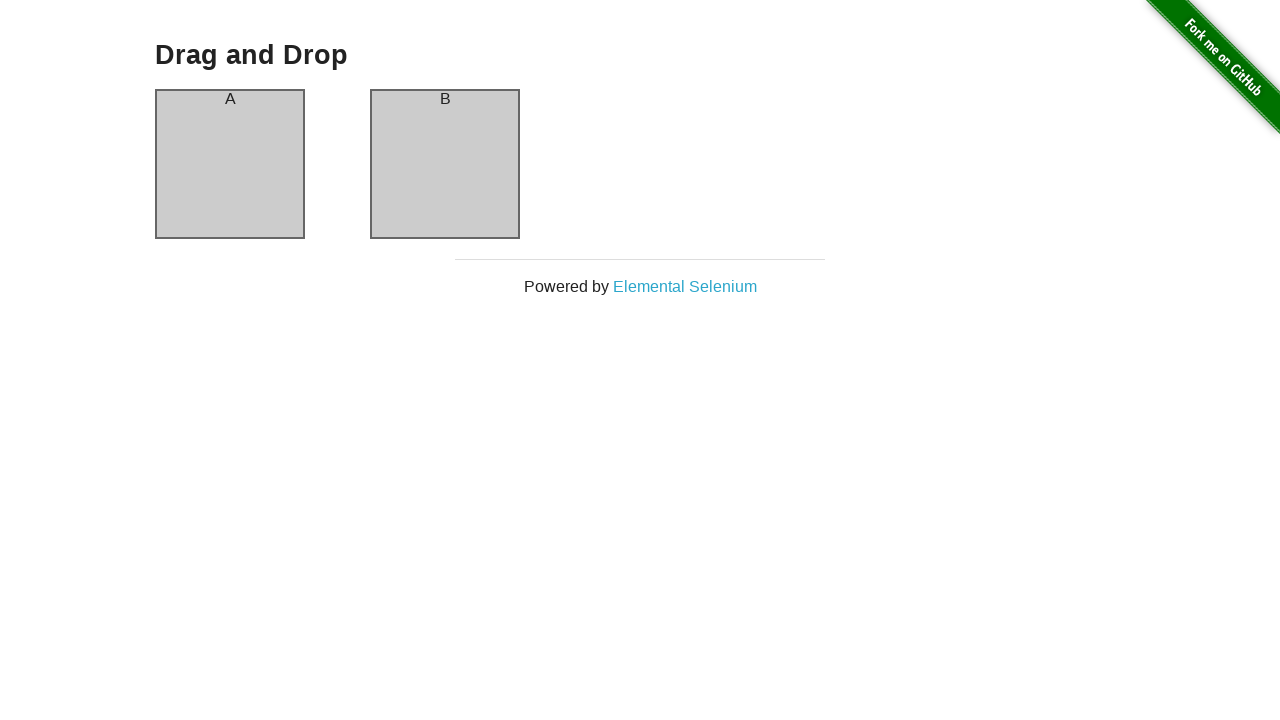

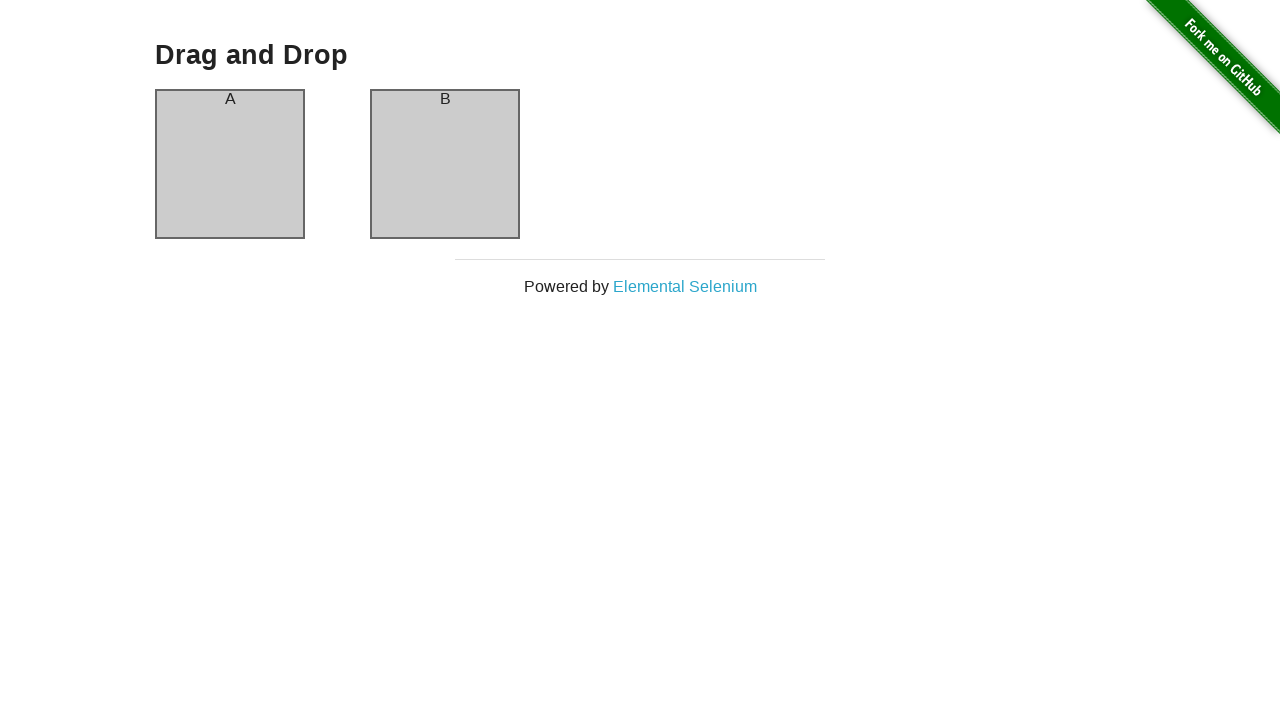